Tests adding todo items by filling the input field and pressing Enter, then verifying items appear in the list

Starting URL: https://demo.playwright.dev/todomvc

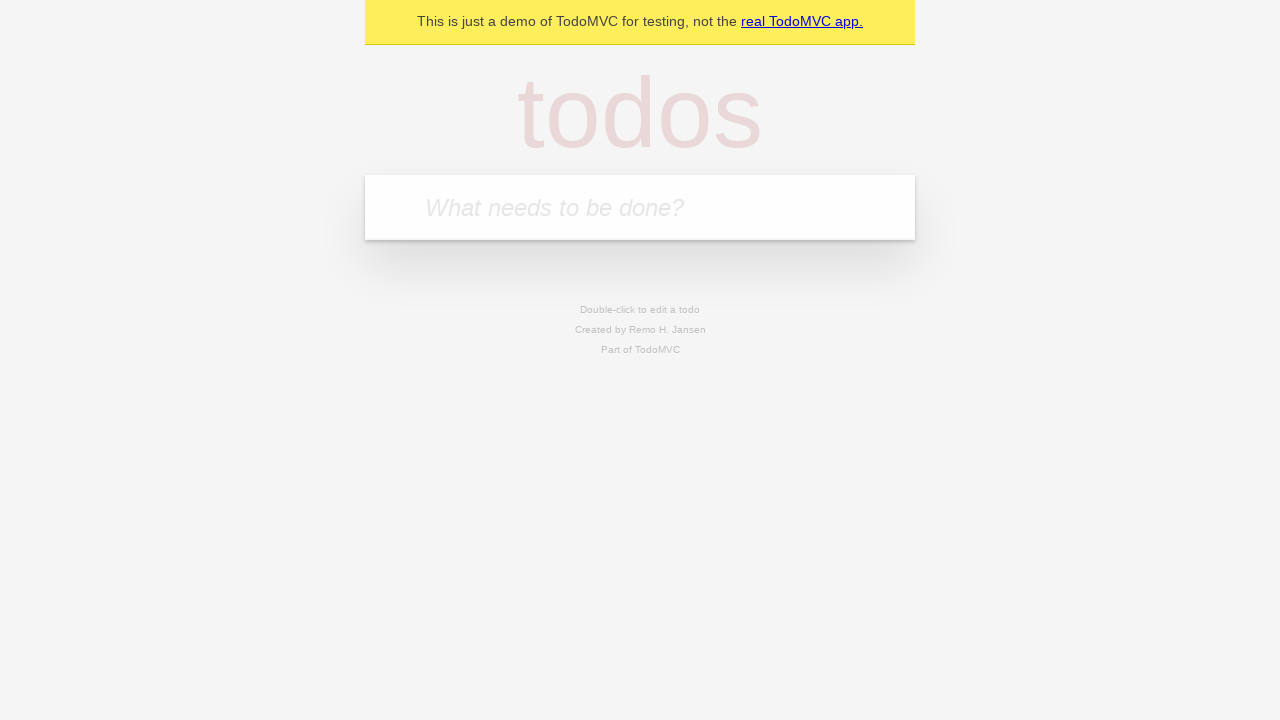

Filled todo input field with 'buy some cheese' on internal:attr=[placeholder="What needs to be done?"i]
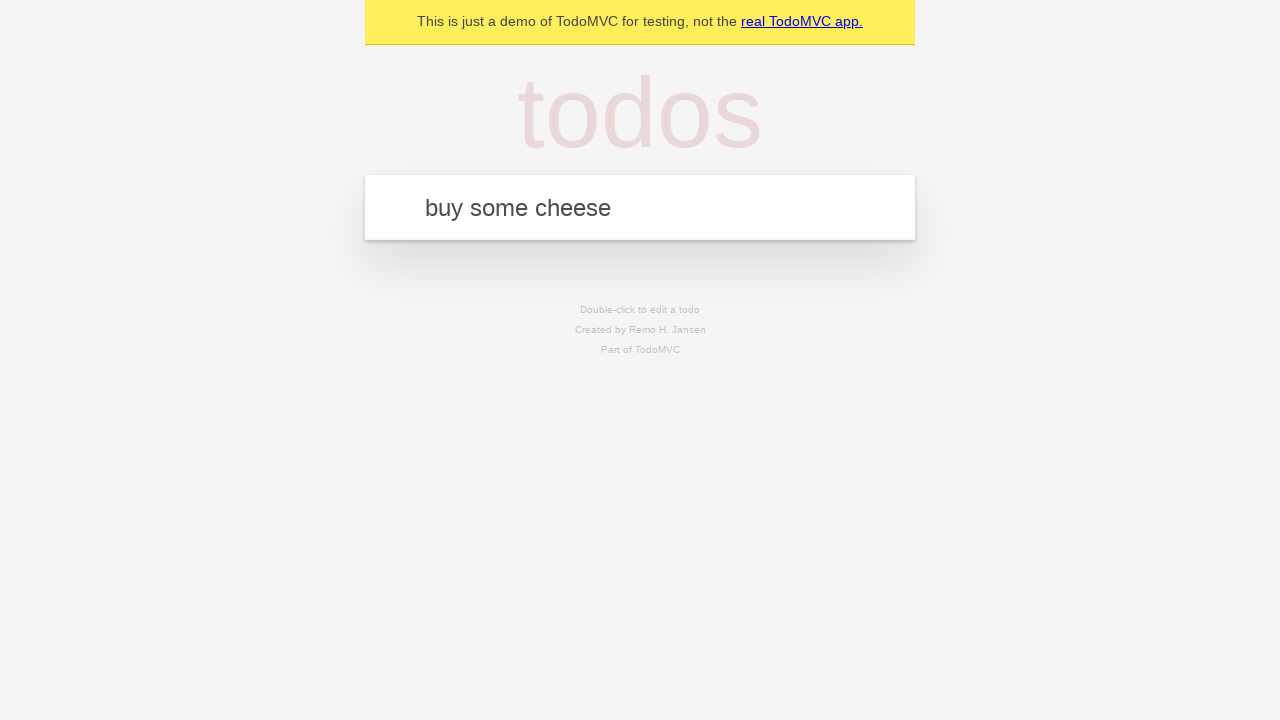

Pressed Enter to create first todo item on internal:attr=[placeholder="What needs to be done?"i]
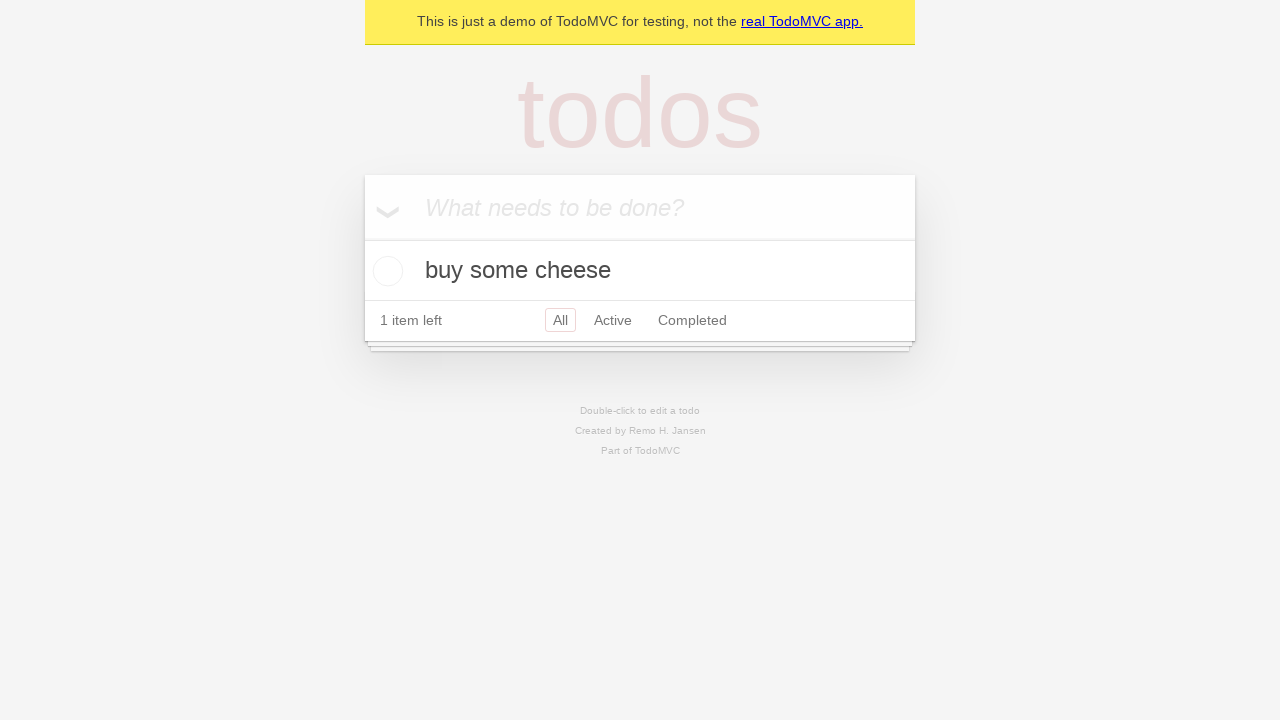

First todo item appeared in the list
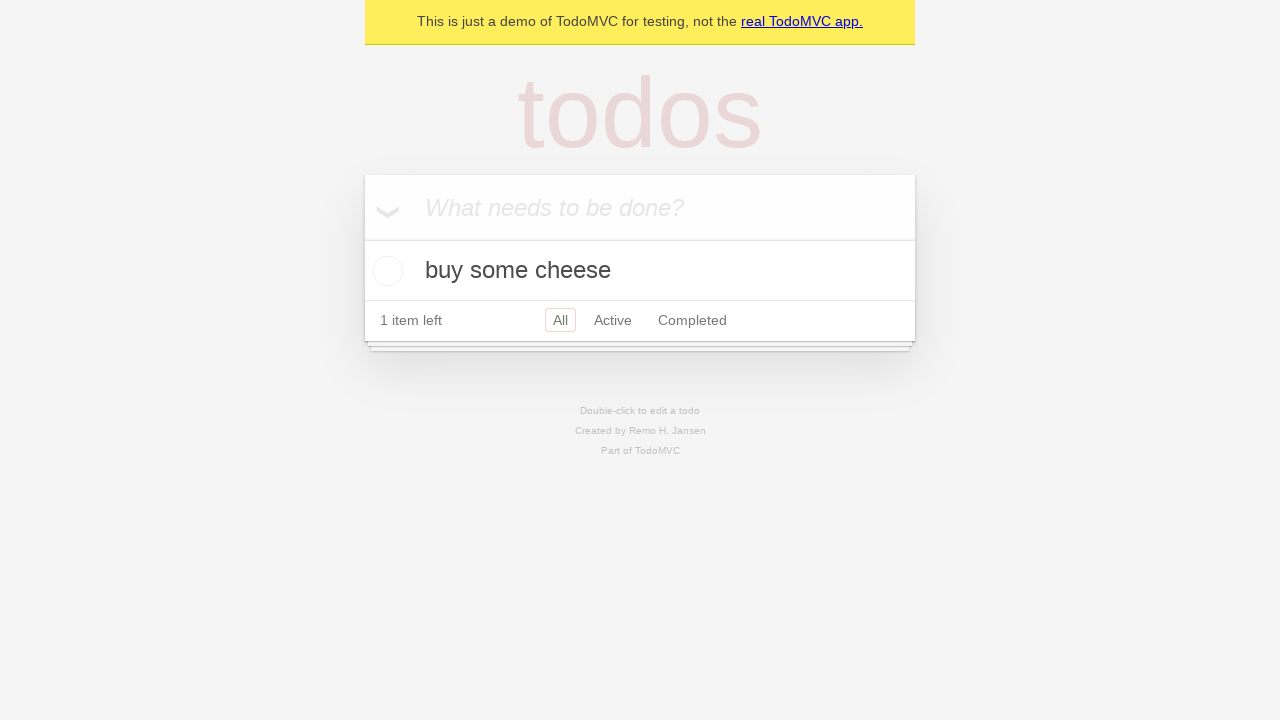

Filled todo input field with 'feed the cat' on internal:attr=[placeholder="What needs to be done?"i]
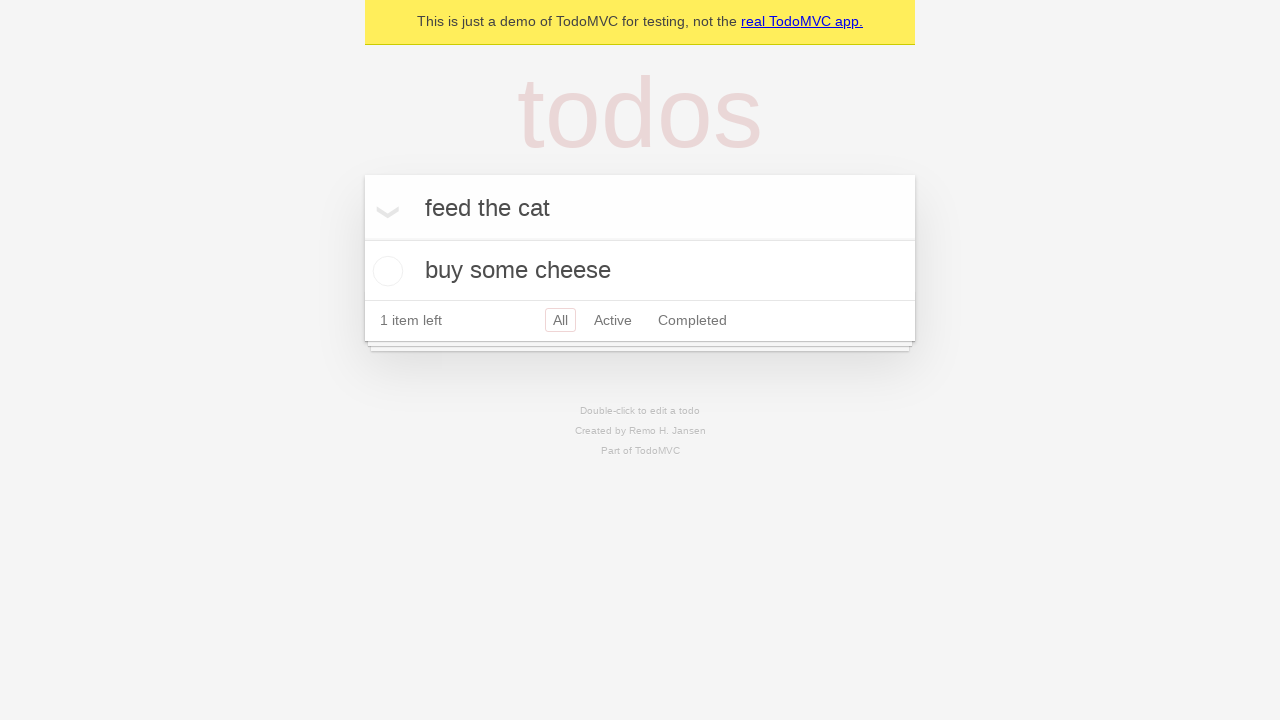

Pressed Enter to create second todo item on internal:attr=[placeholder="What needs to be done?"i]
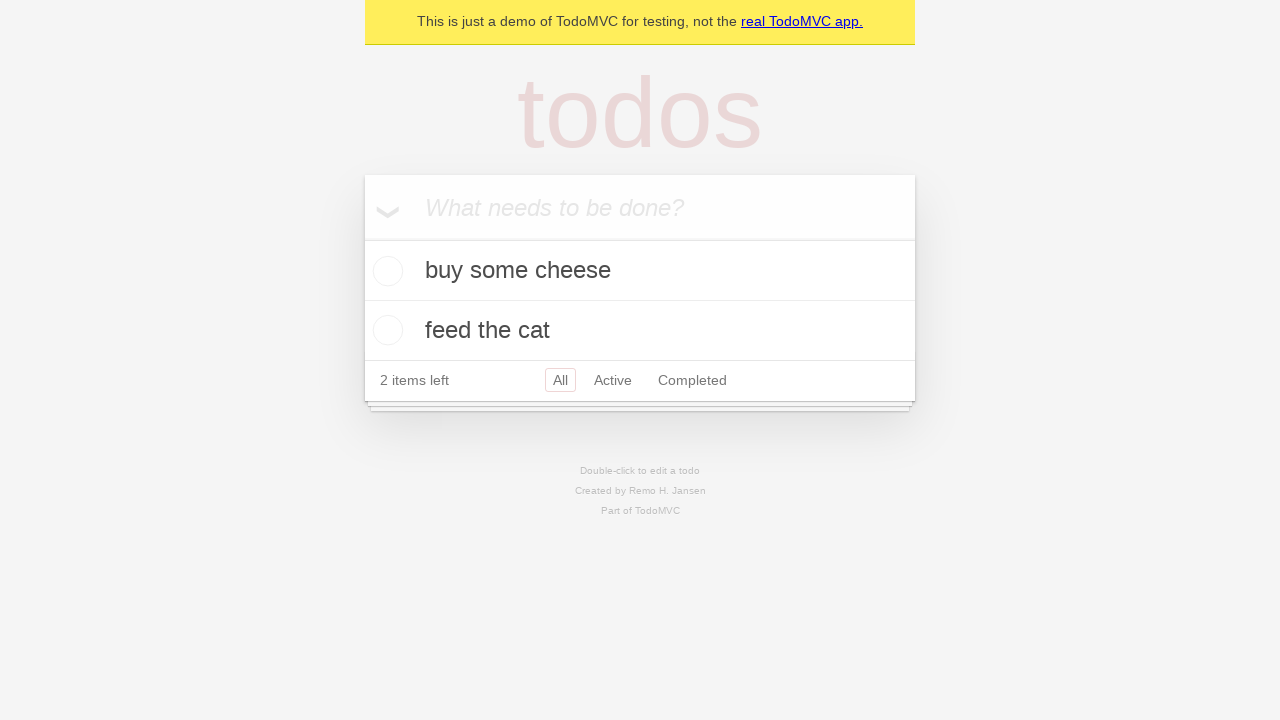

Second todo item appeared in the list
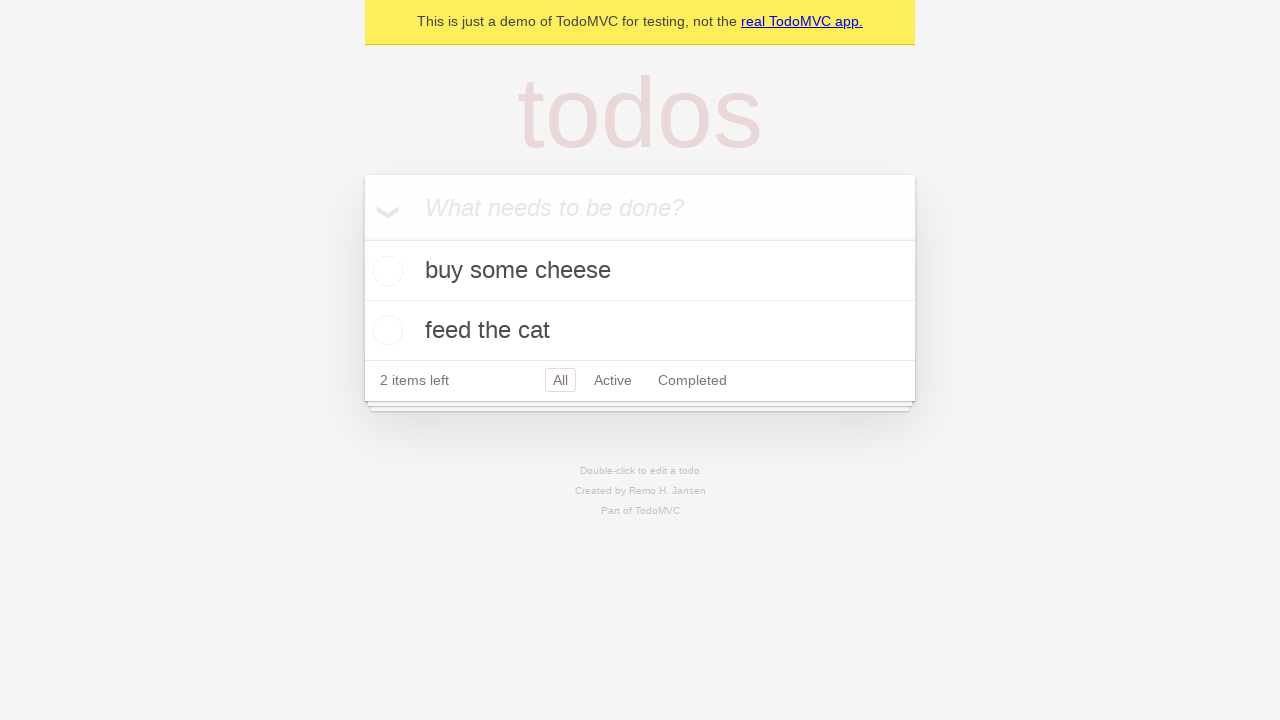

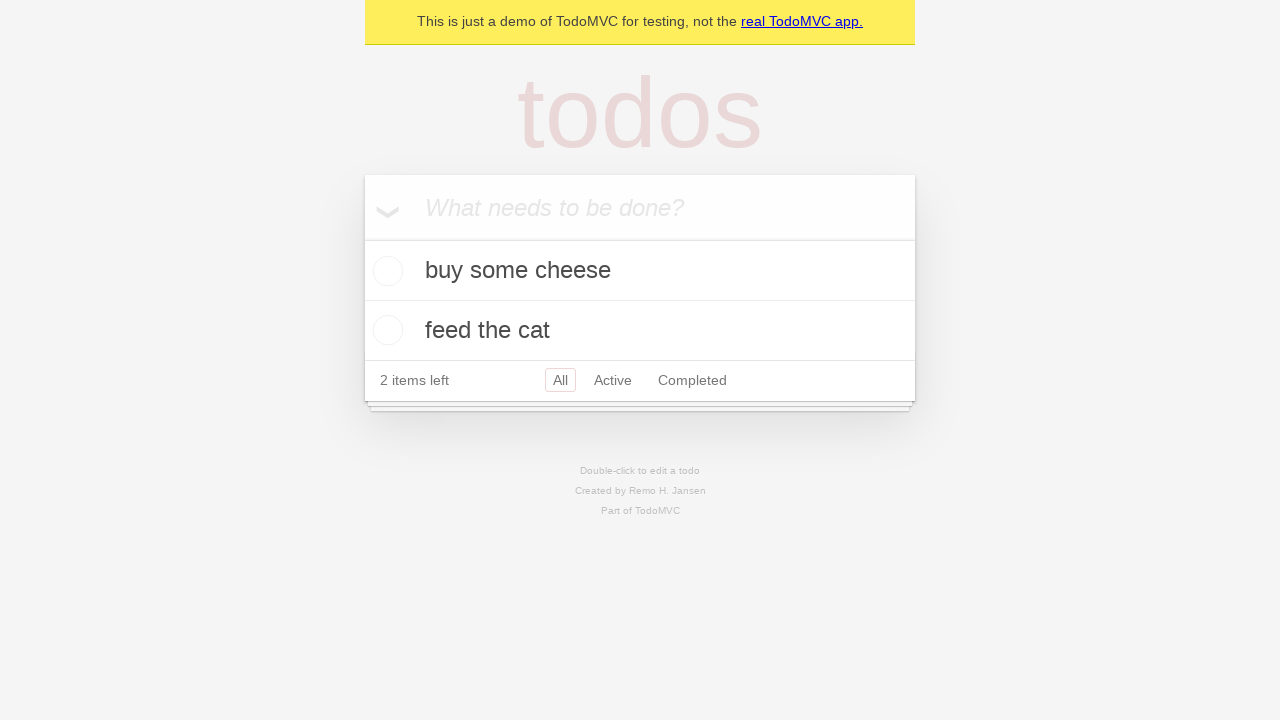